Tests opening a link in a new window by performing a Shift+Click action on a navigation menu item on the jQuery UI website

Starting URL: https://jqueryui.com/droppable/

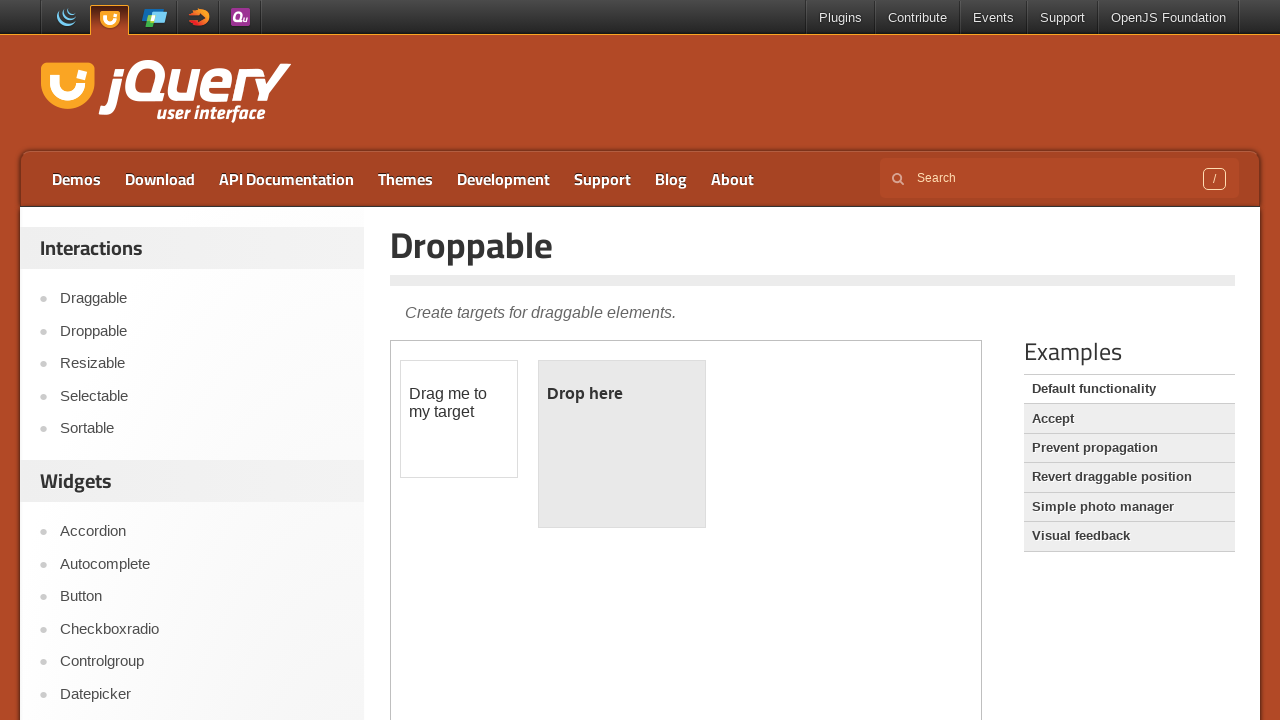

Pressed Shift key down to prepare for Shift+Click
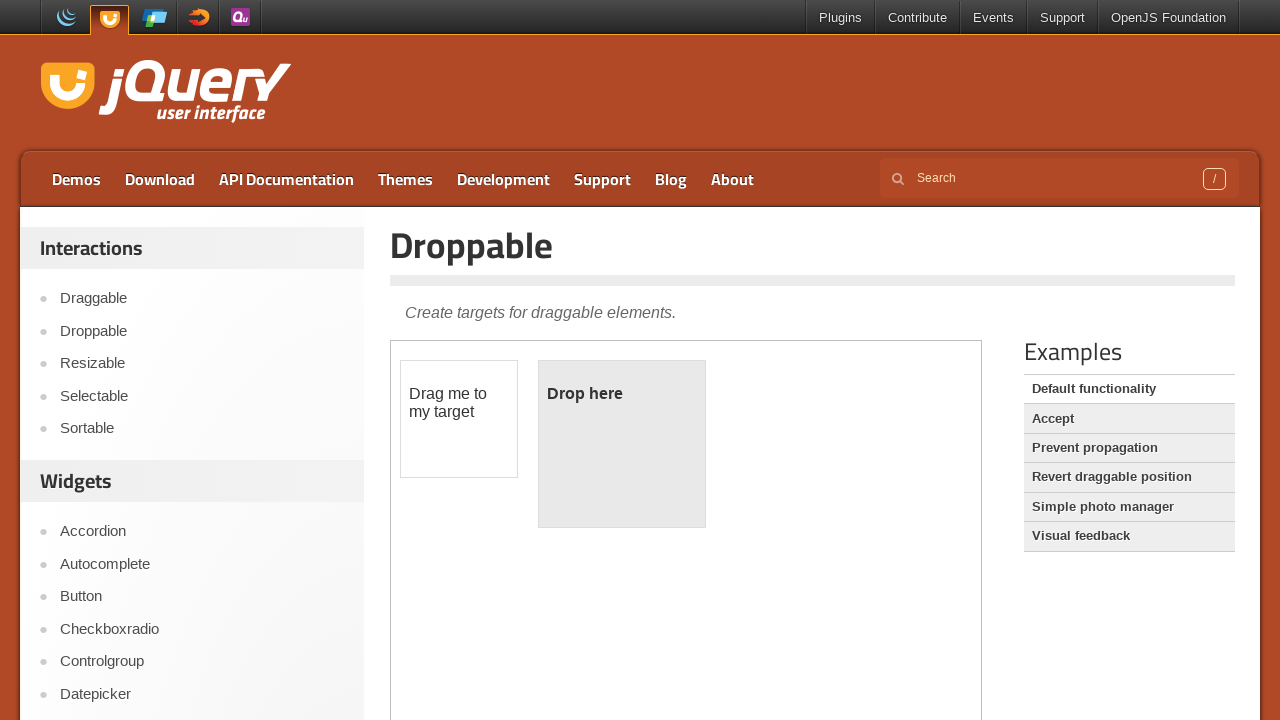

Clicked third menu item while Shift is held at (286, 179) on xpath=//ul[@id='menu-top']/li[3]/a
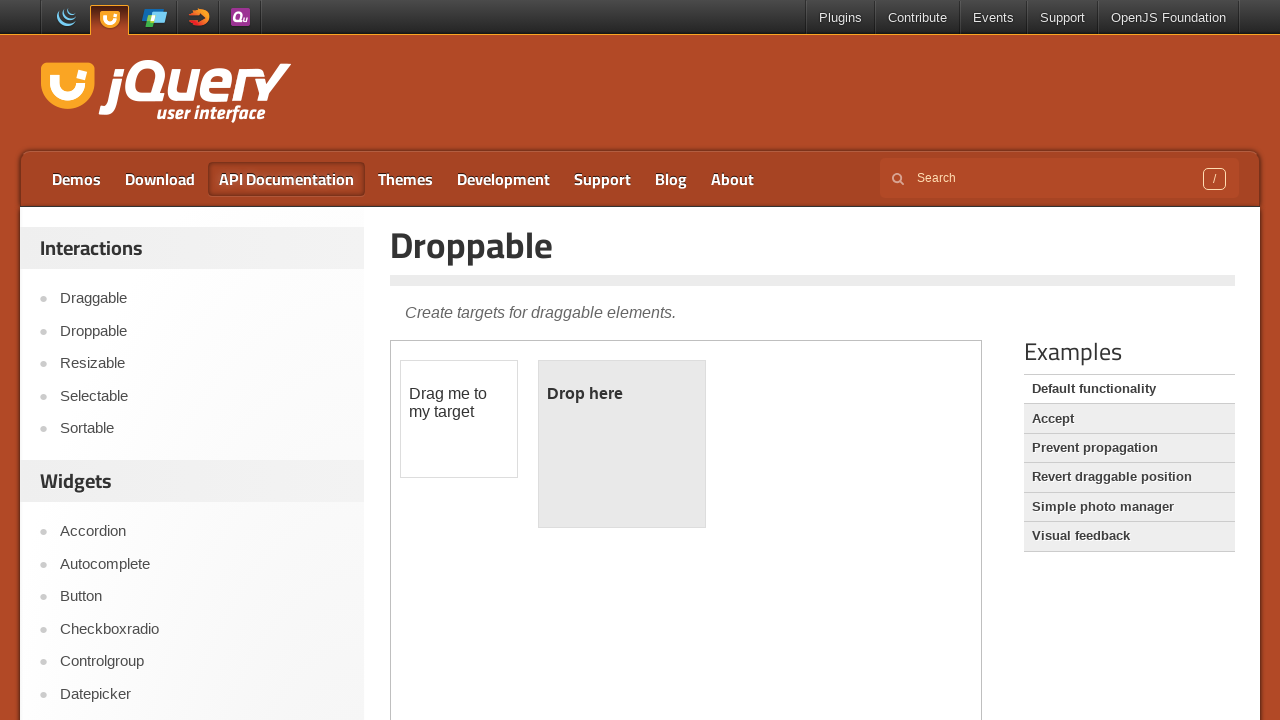

Released Shift key after click
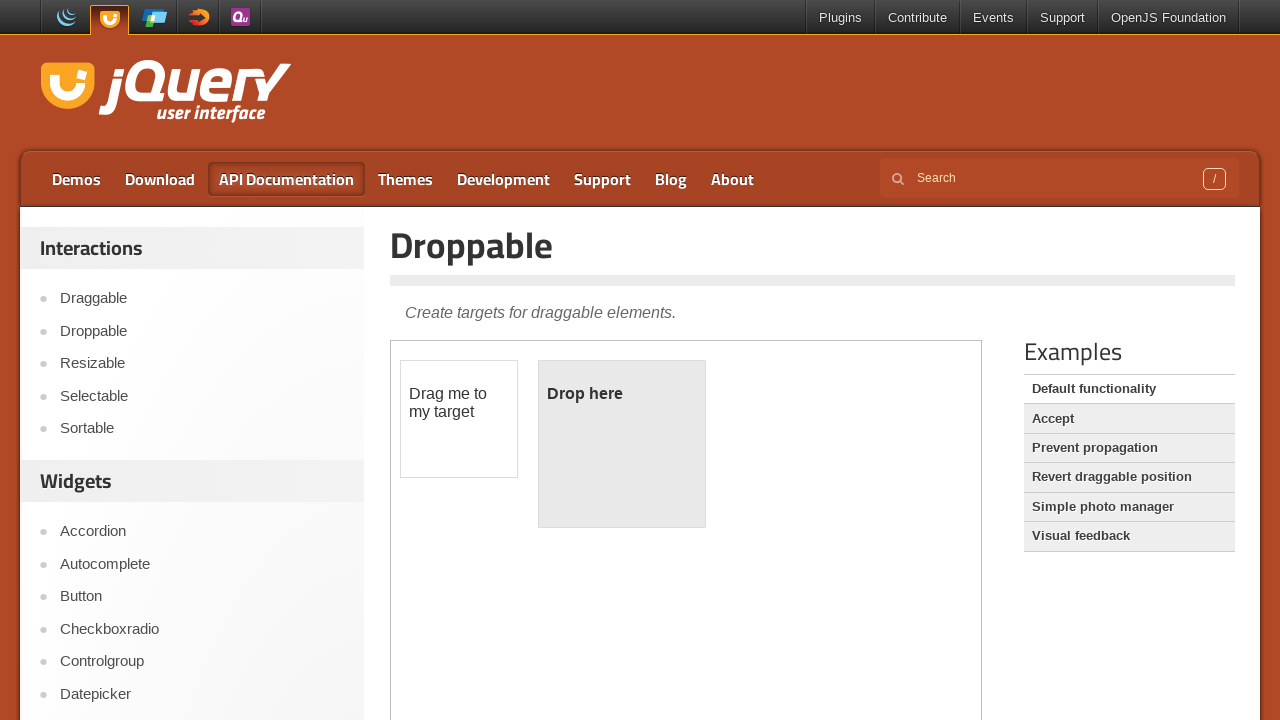

Waited 1000ms for new window to open
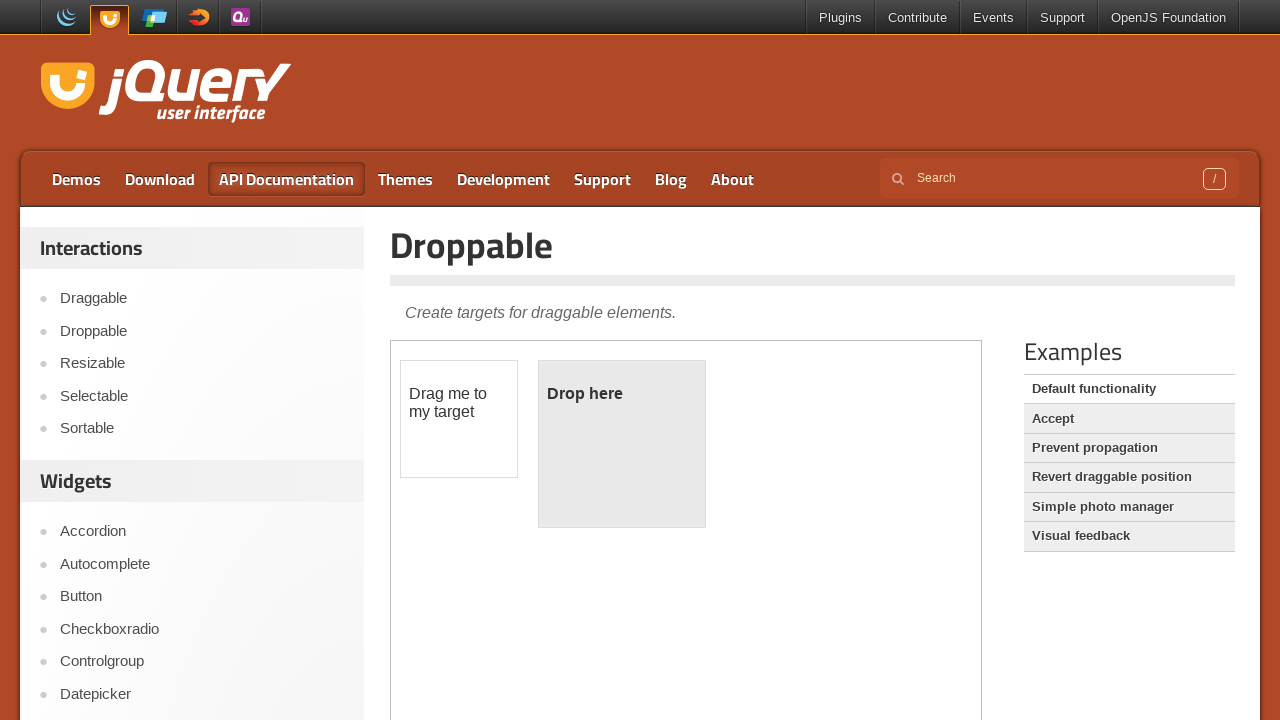

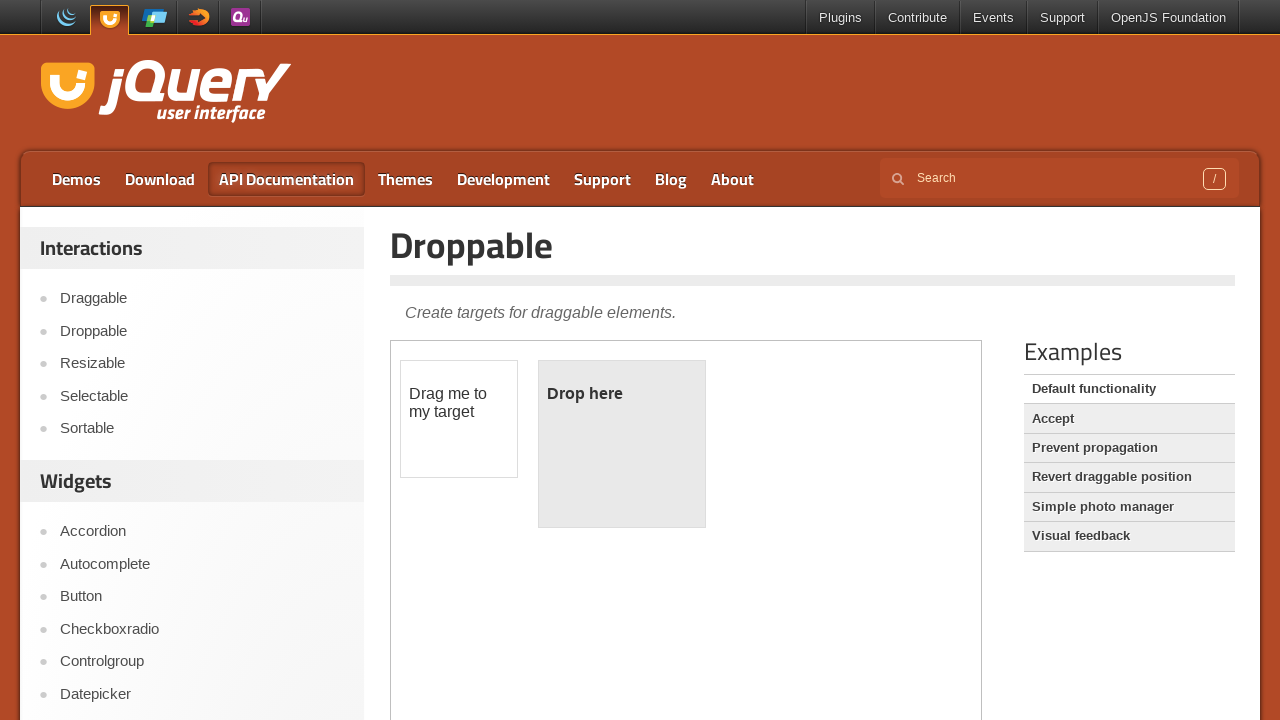